Navigates to codecept.io and verifies the current URL contains codecept.io

Starting URL: https://codecept.io

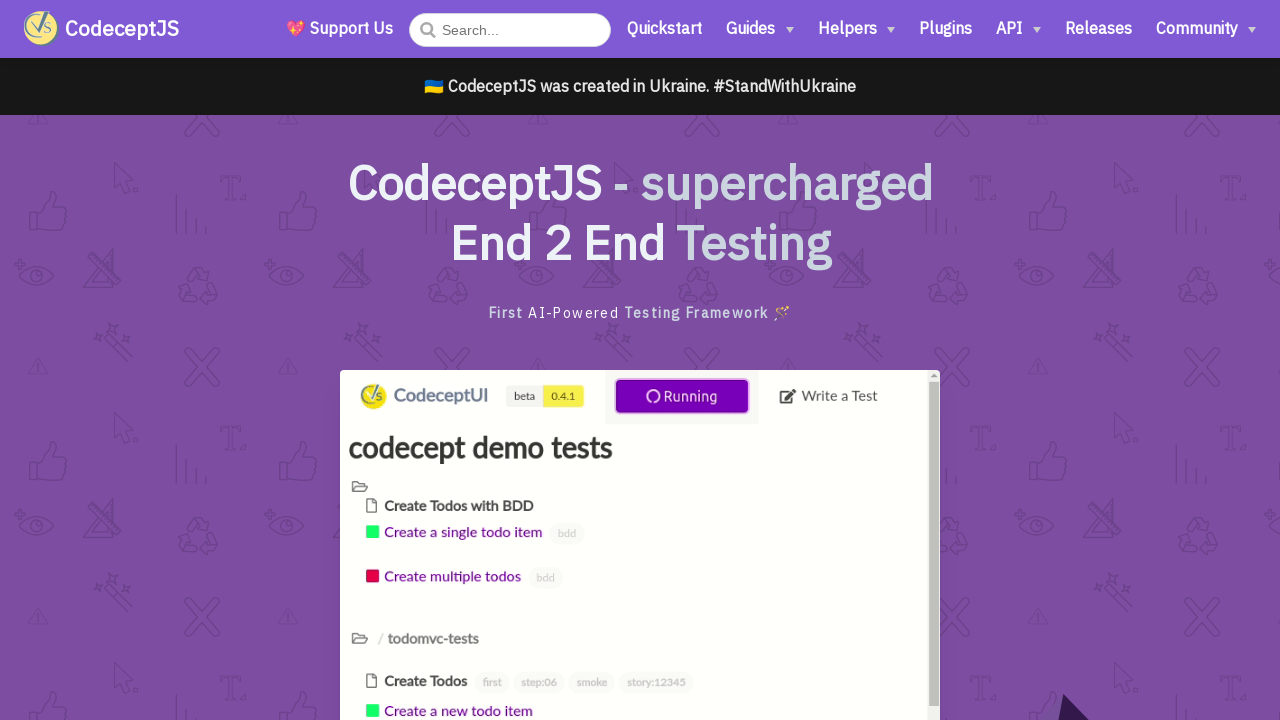

Verified current URL contains codecept.io
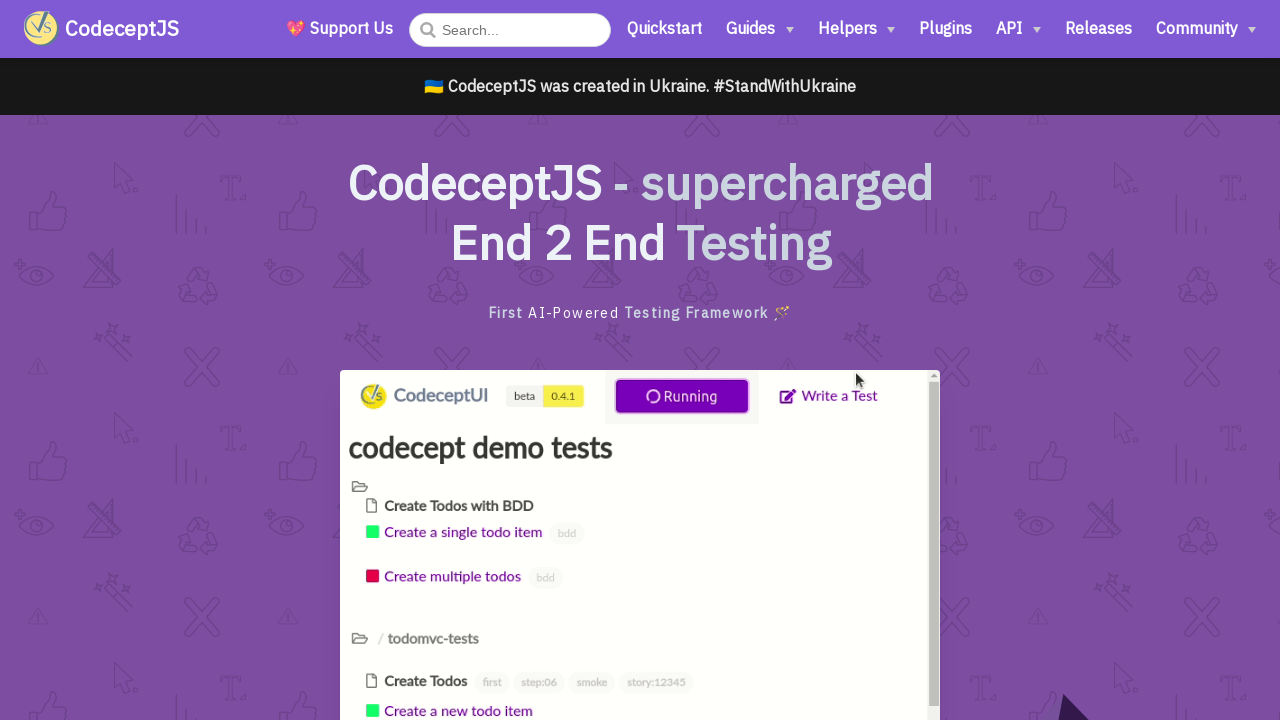

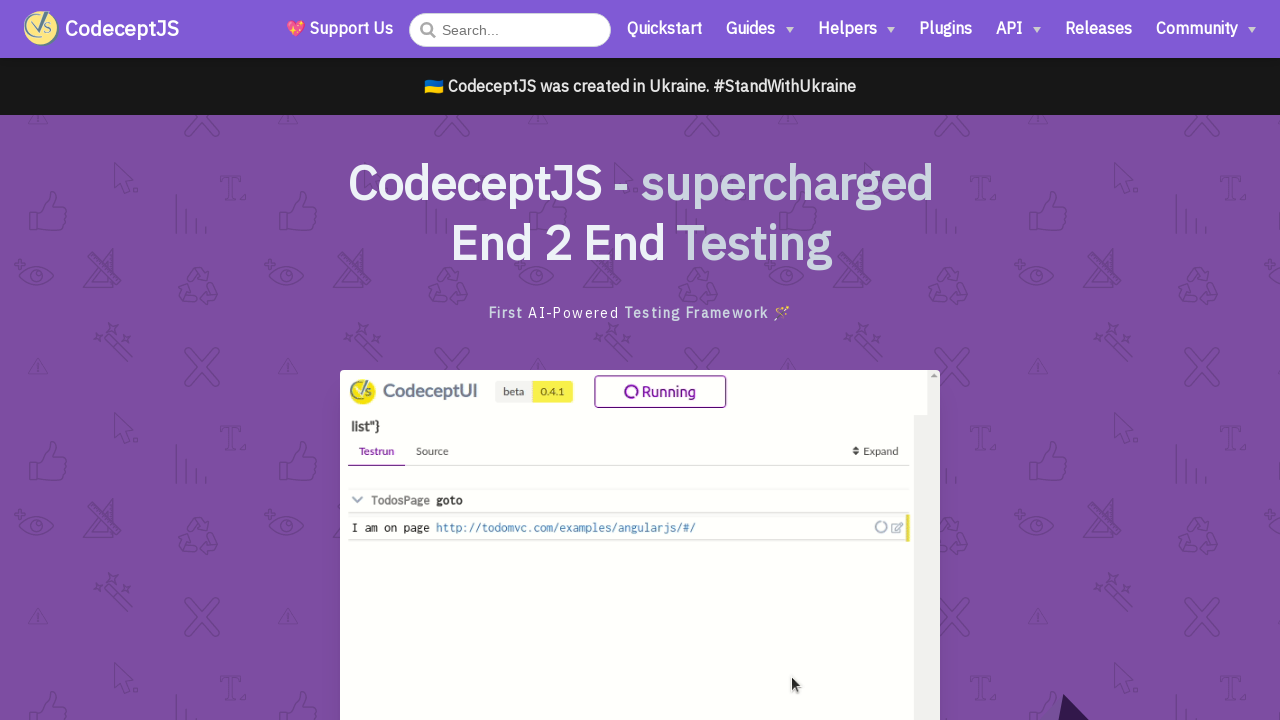